Tests alert handling on W3Schools tryit editor by switching to an iframe, clicking a button to trigger an alert, and accepting it

Starting URL: https://www.w3schools.com/jsref/tryit.asp?filename=tryjsref_alert

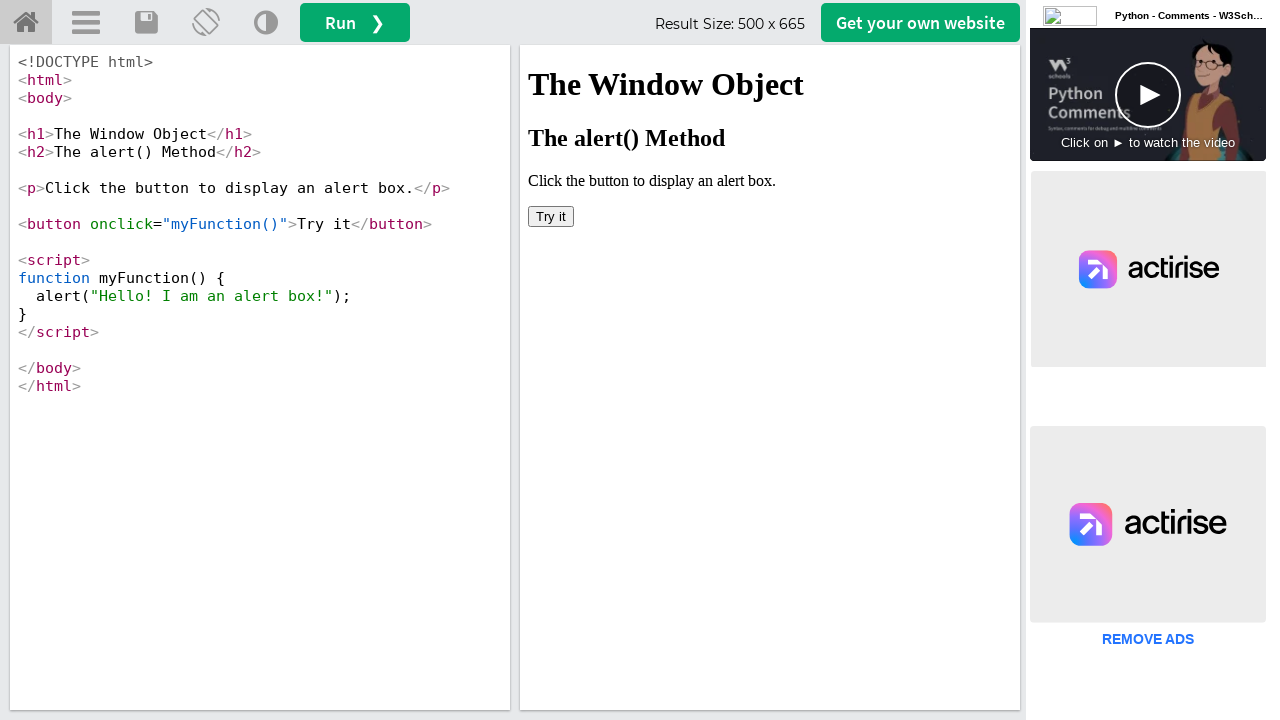

Waited 2 seconds for iframe to load
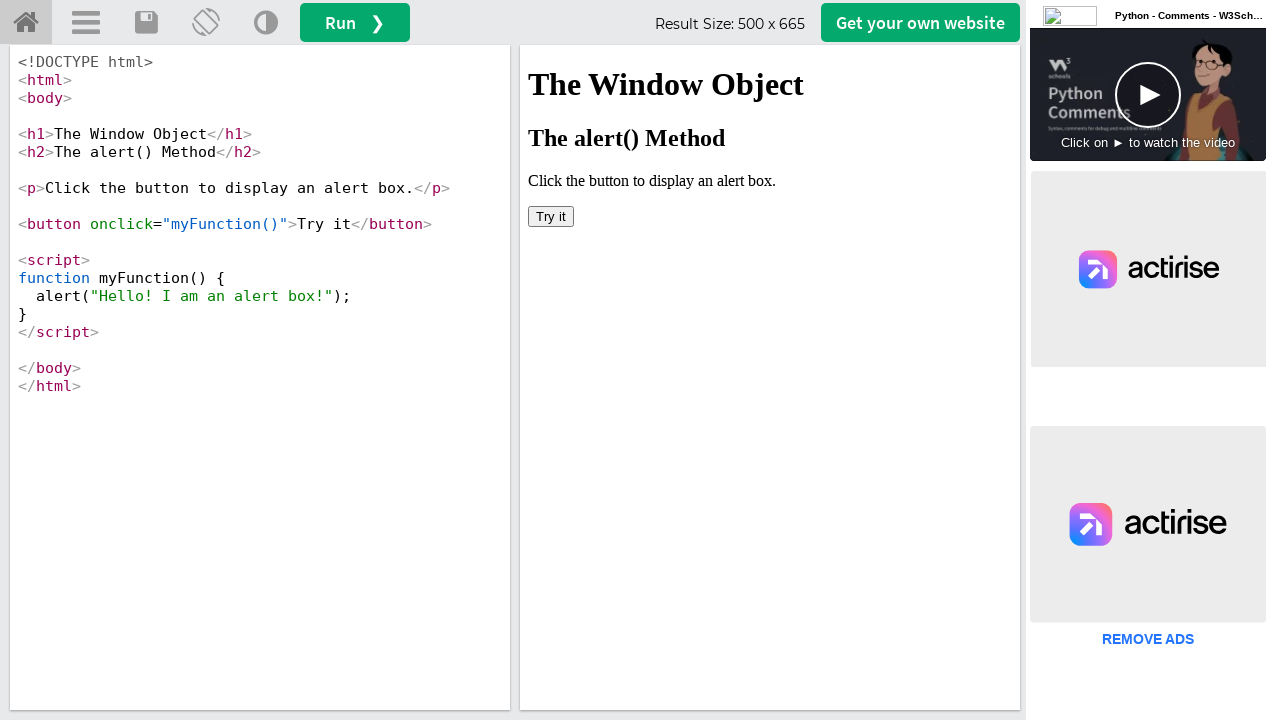

Located the iframe element
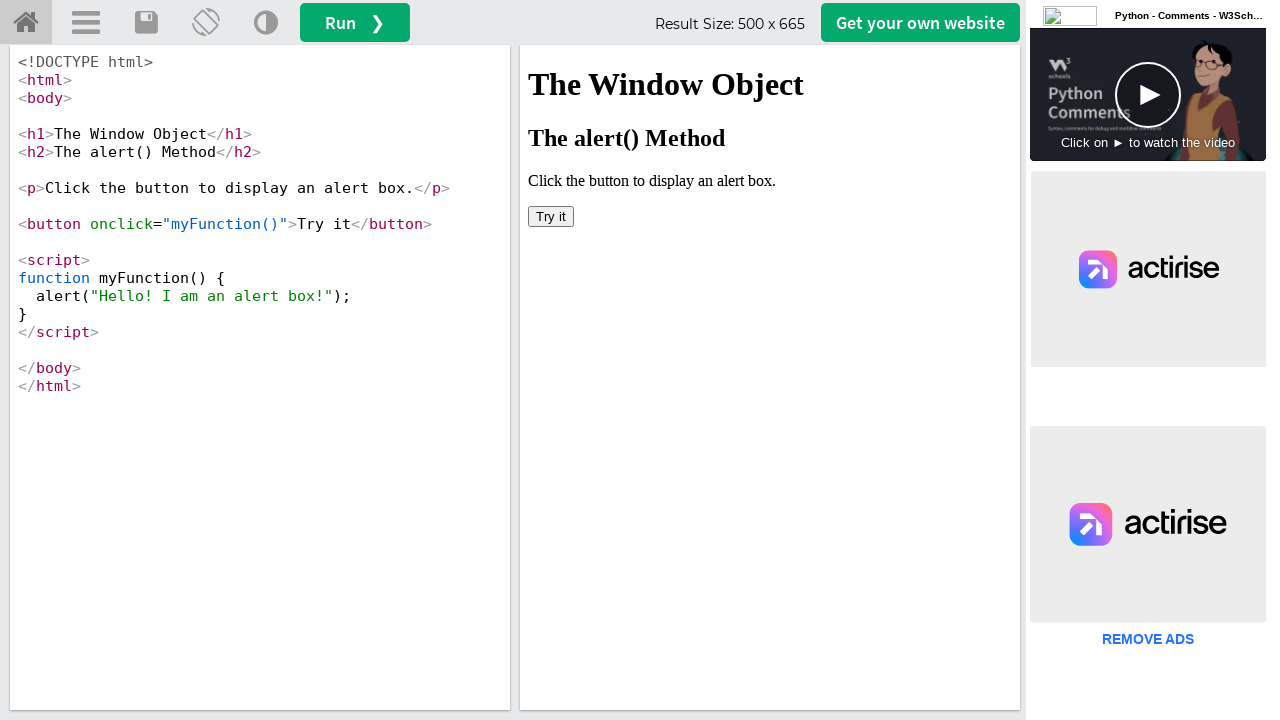

Clicked button inside iframe to trigger alert at (551, 216) on iframe >> nth=0 >> internal:control=enter-frame >> button
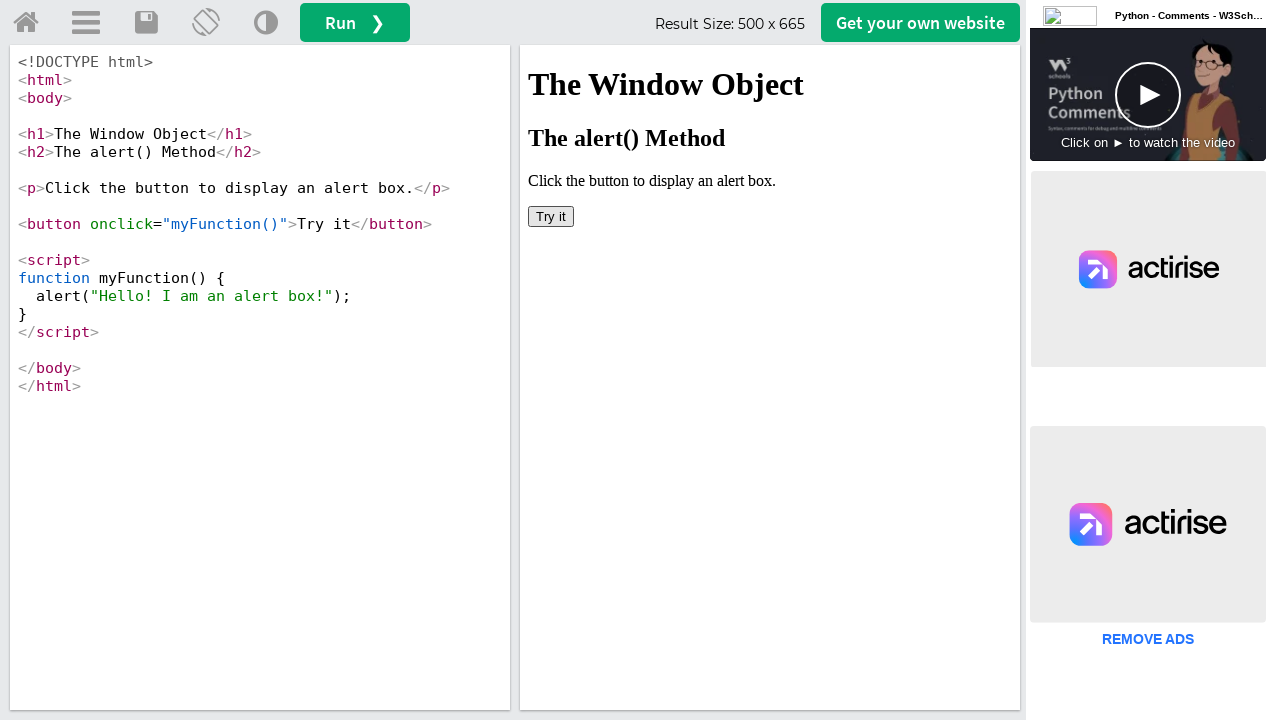

Set up dialog handler to accept alerts
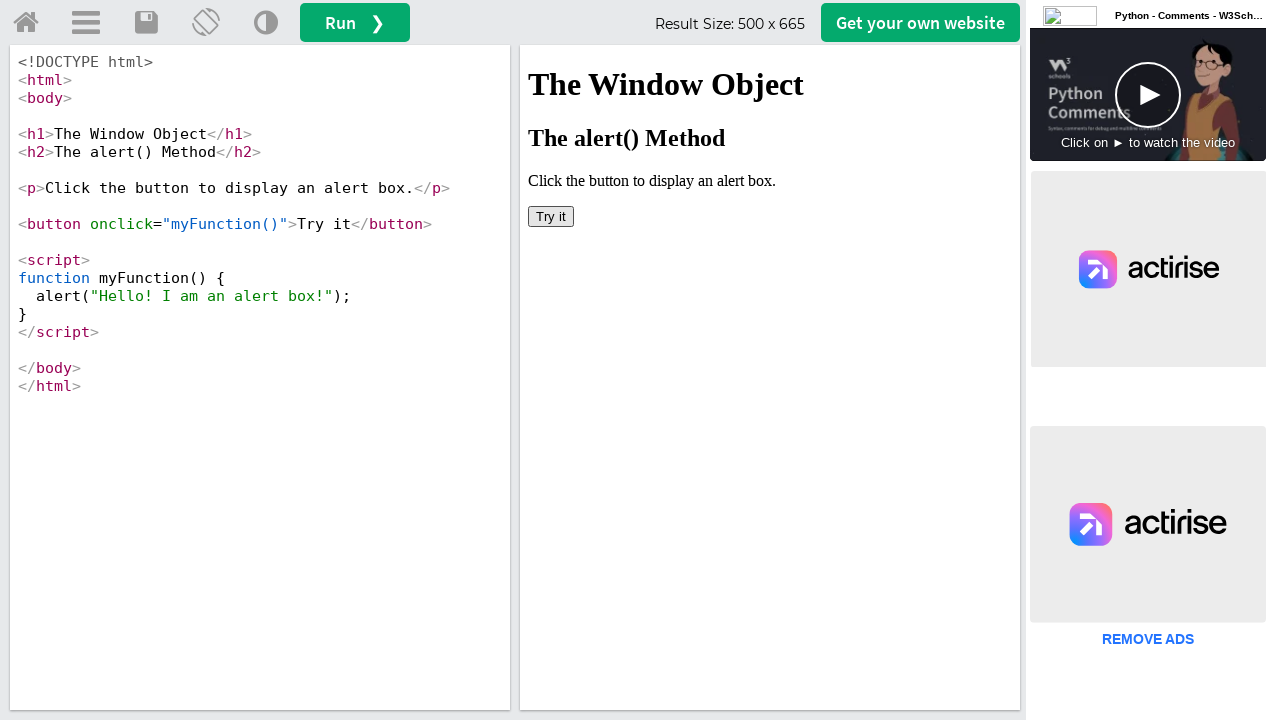

Waited 2 seconds after alert was accepted
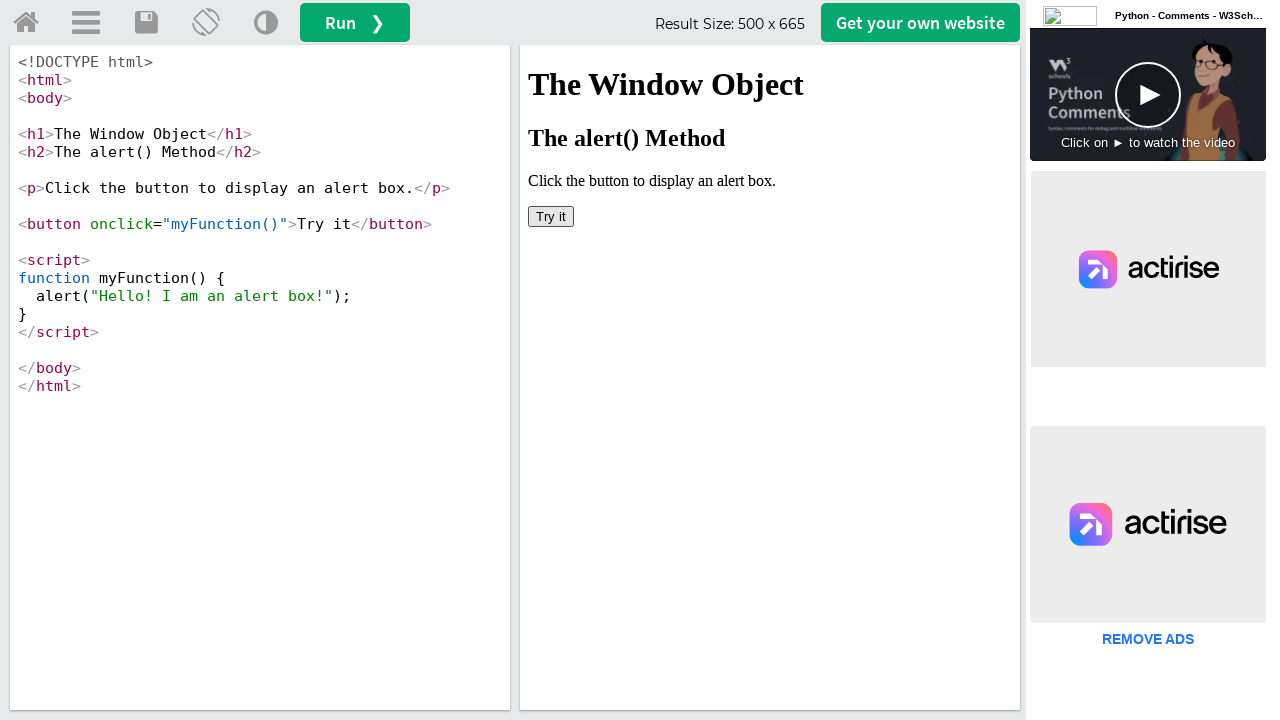

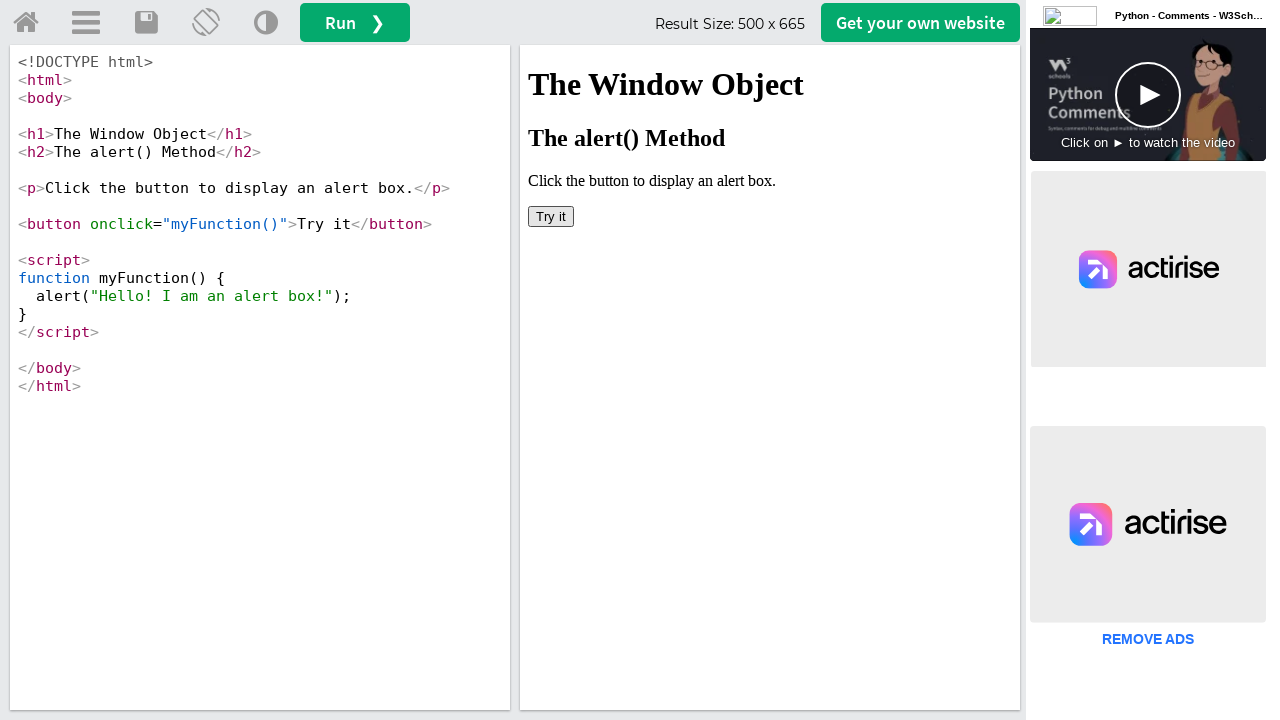